Tests handling a simple JavaScript alert by clicking the trigger button, switching to the alert, reading its text, and accepting it.

Starting URL: https://v1.training-support.net/selenium/javascript-alerts

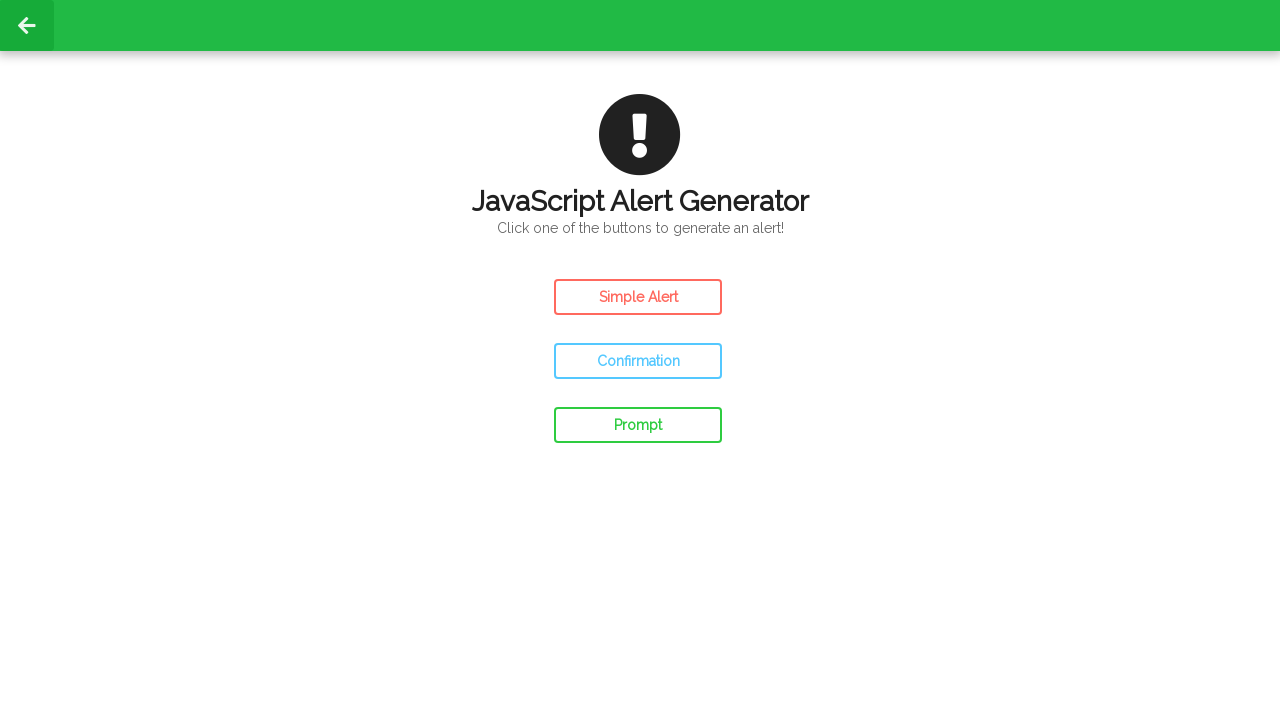

Clicked the Simple Alert button at (638, 297) on #simple
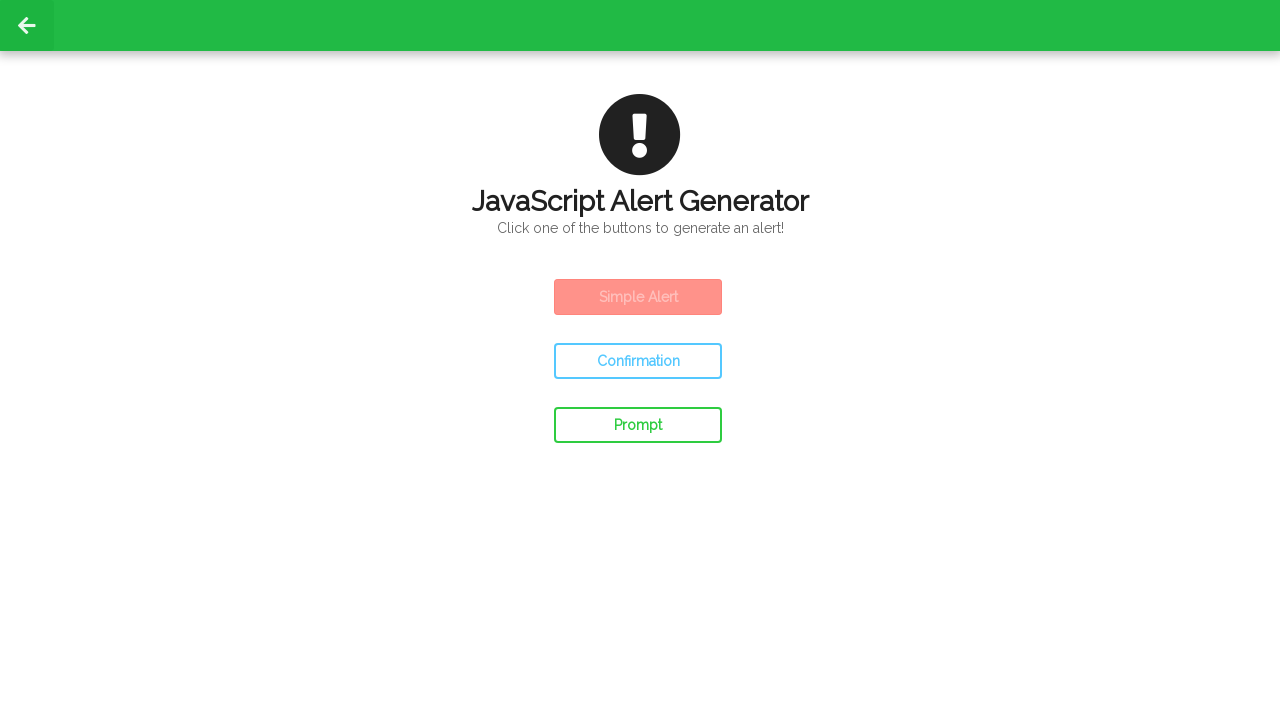

Set up dialog handler to accept alerts
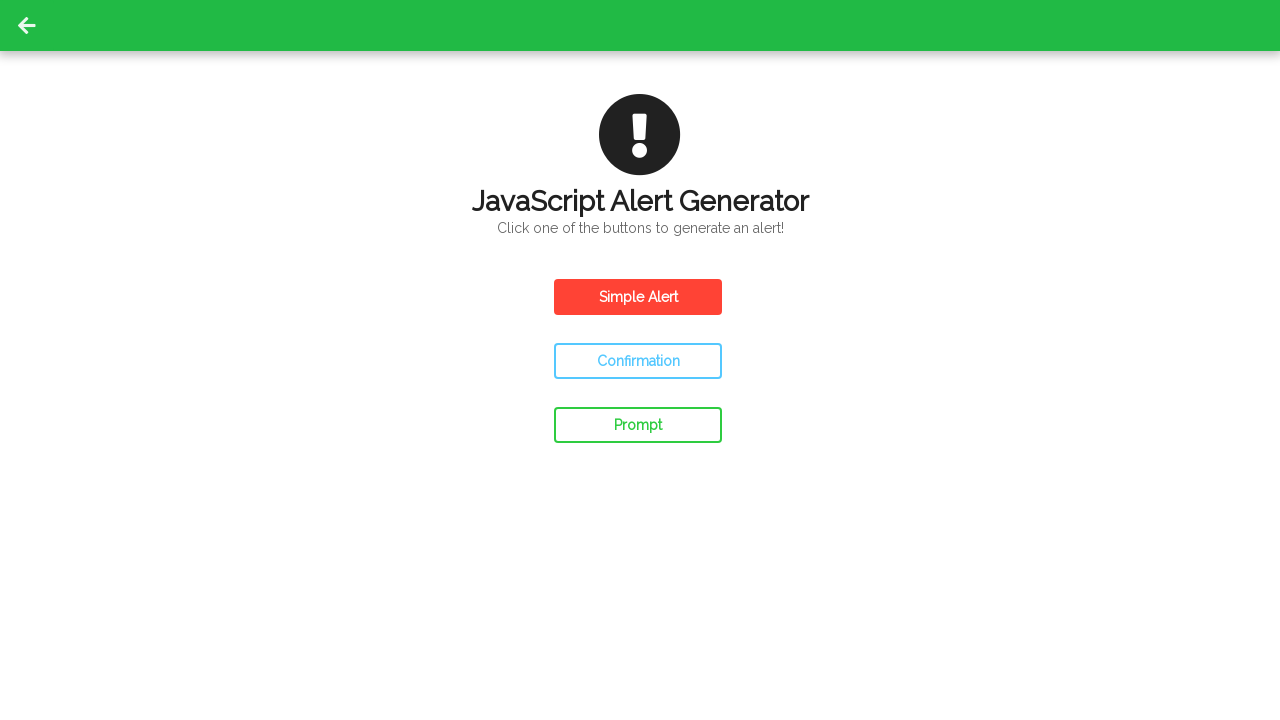

Waited 500ms for page updates after accepting alert
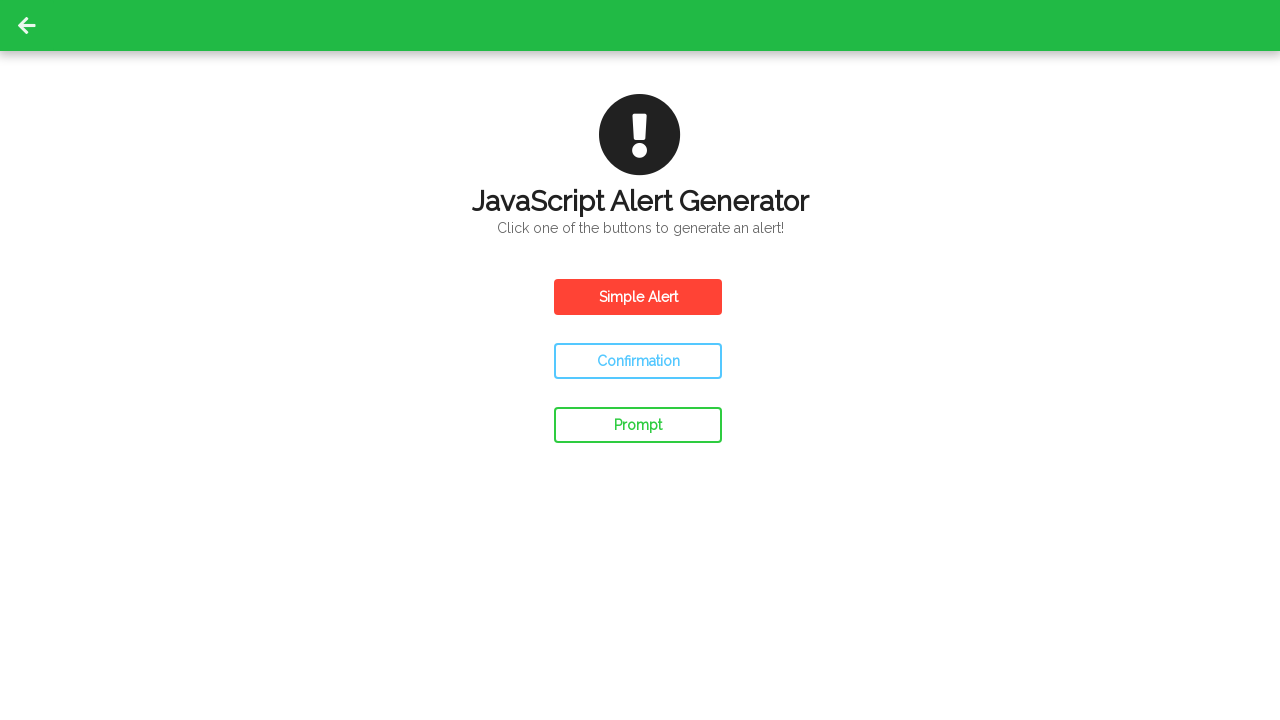

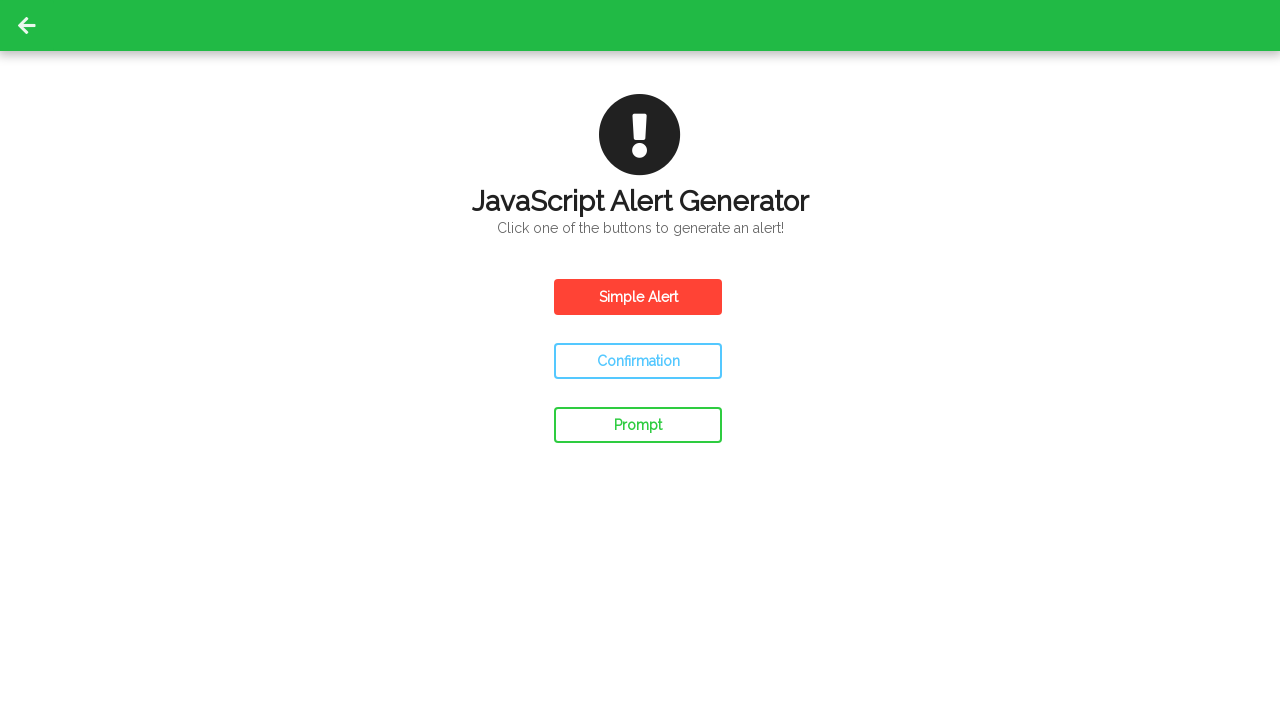